Tests job search functionality on ticjob.es by entering a search query for Python jobs in Málaga and submitting the search form, then verifying search results are displayed.

Starting URL: https://ticjob.es

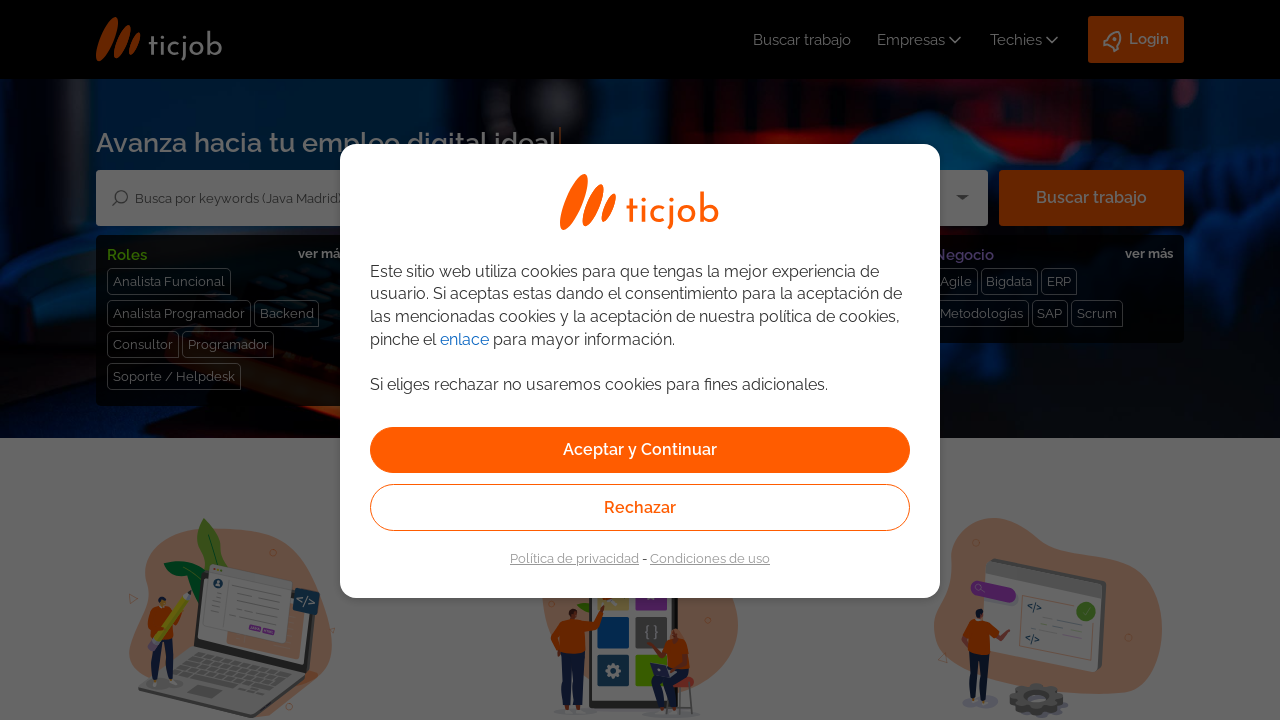

Filled search field with 'Python Málaga' on #keywords-input
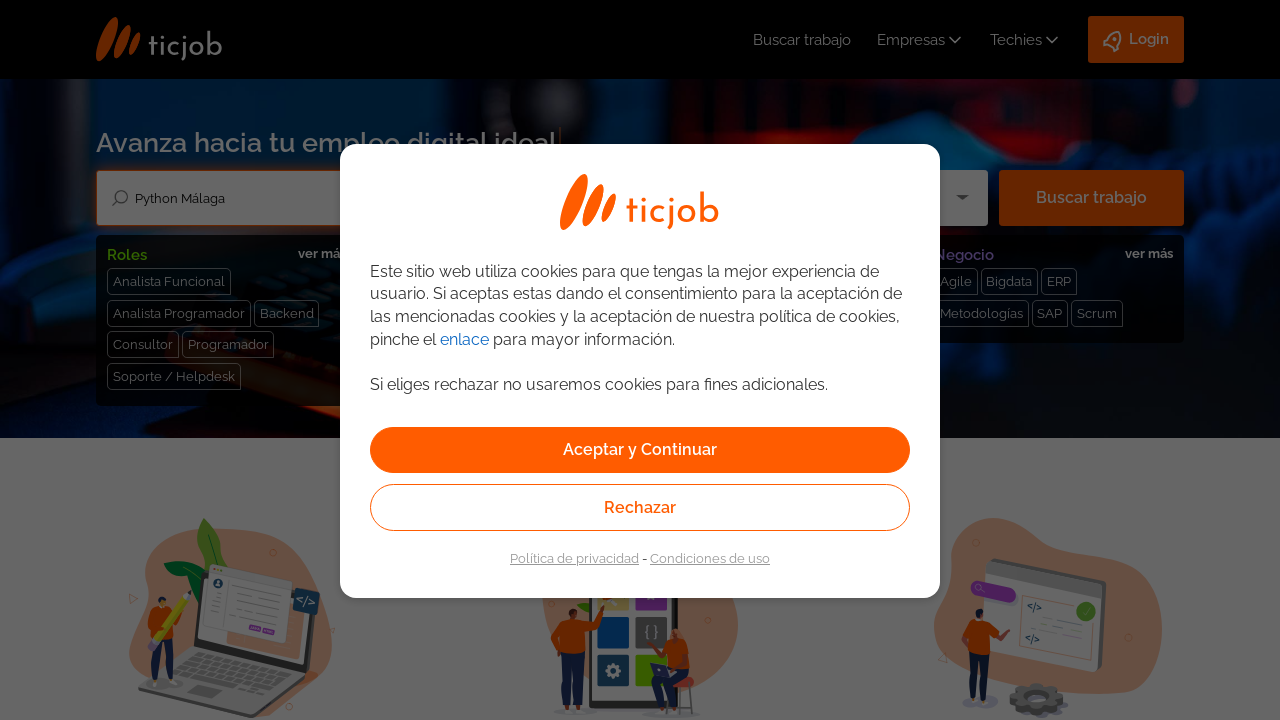

Submitted search form
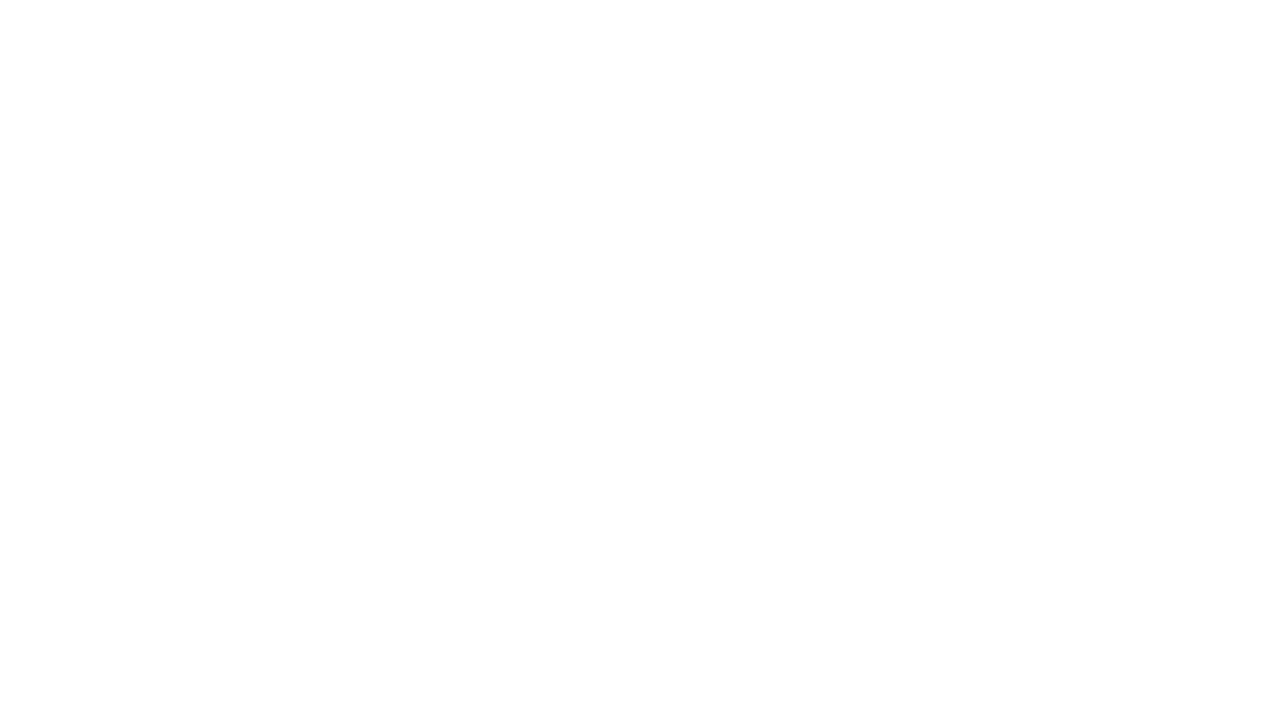

Job search results loaded successfully
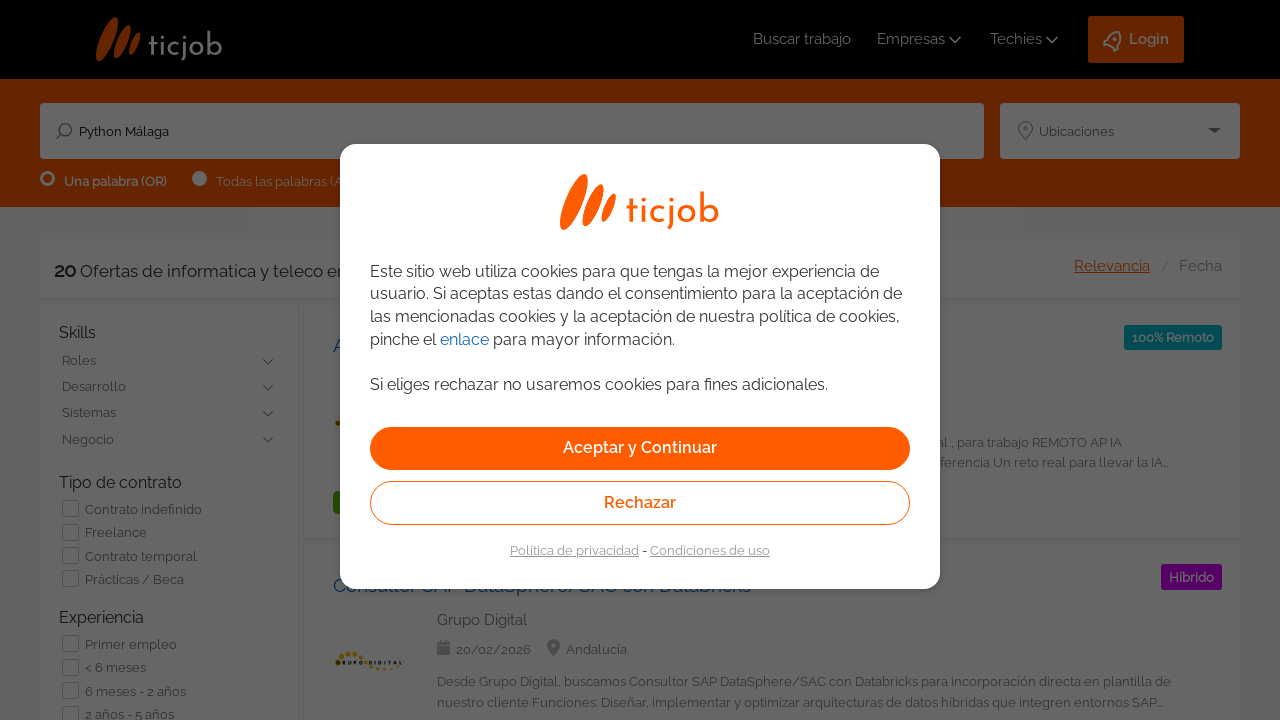

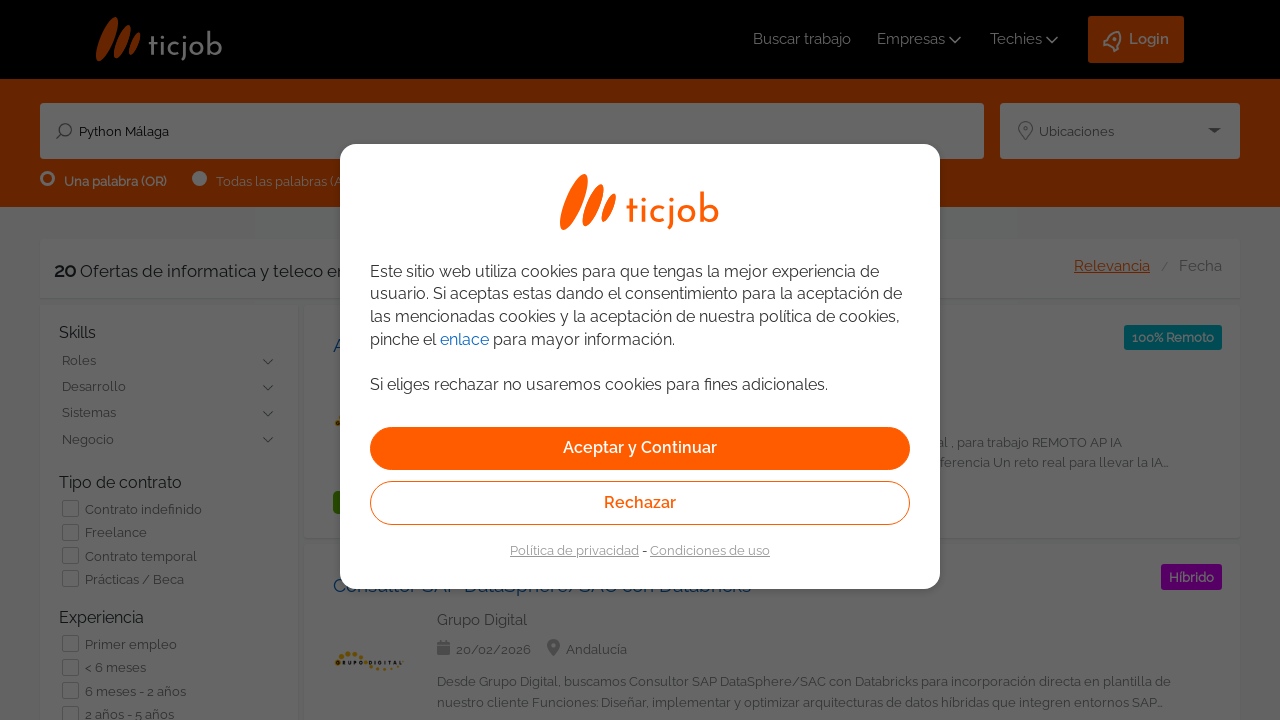